Tests text field input by entering a name and verifying the value

Starting URL: http://antoniotrindade.com.br/treinoautomacao/elementsweb.html

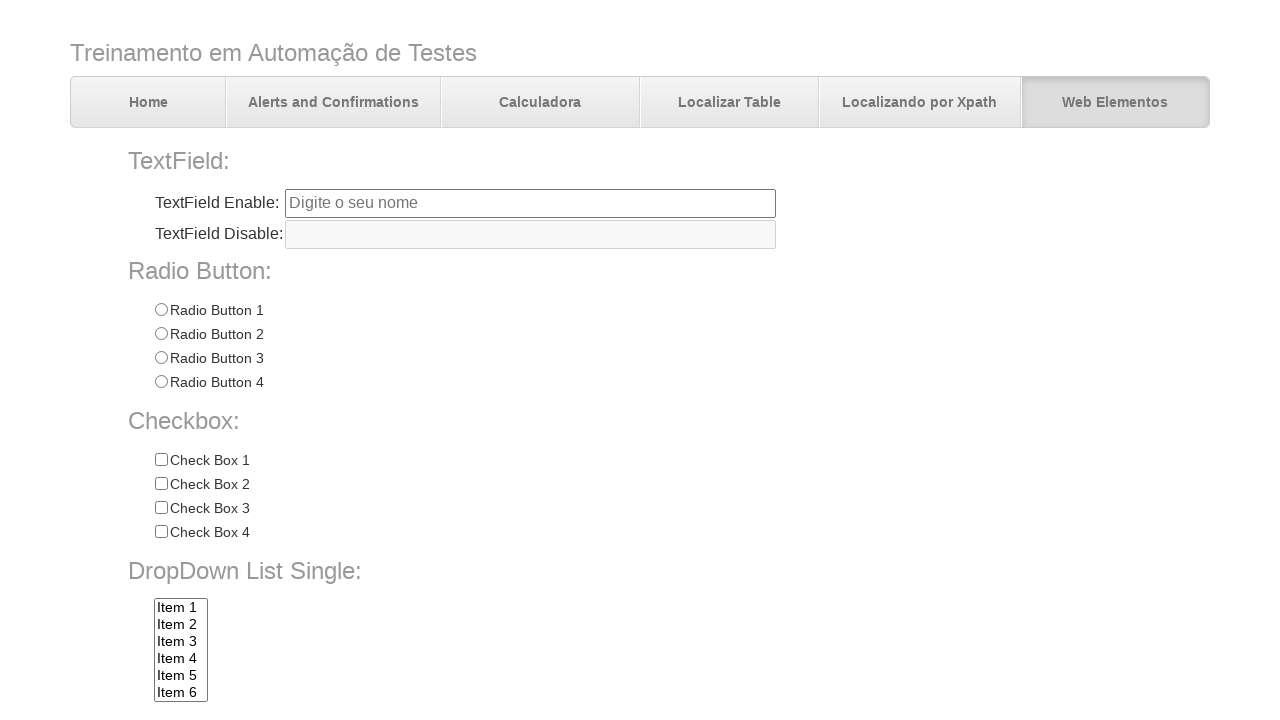

Filled name text field with 'Pamela' on input[name='txtbox1']
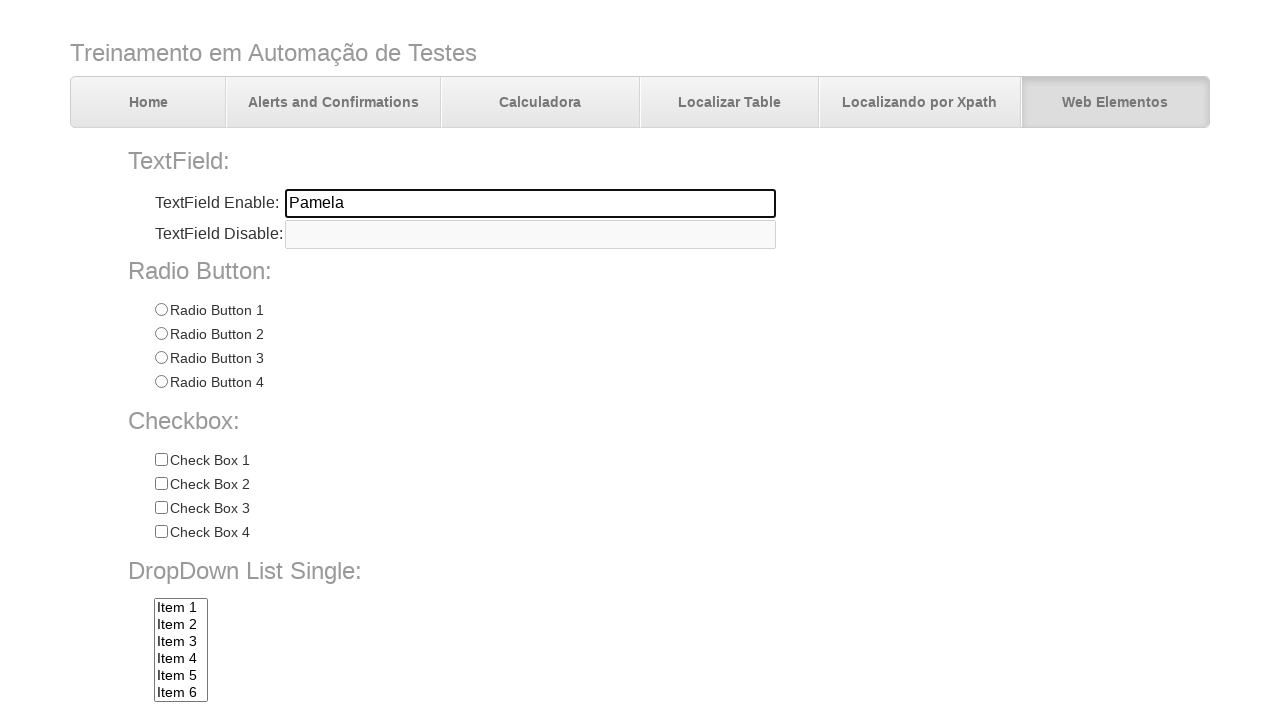

Verified that name text field contains 'Pamela'
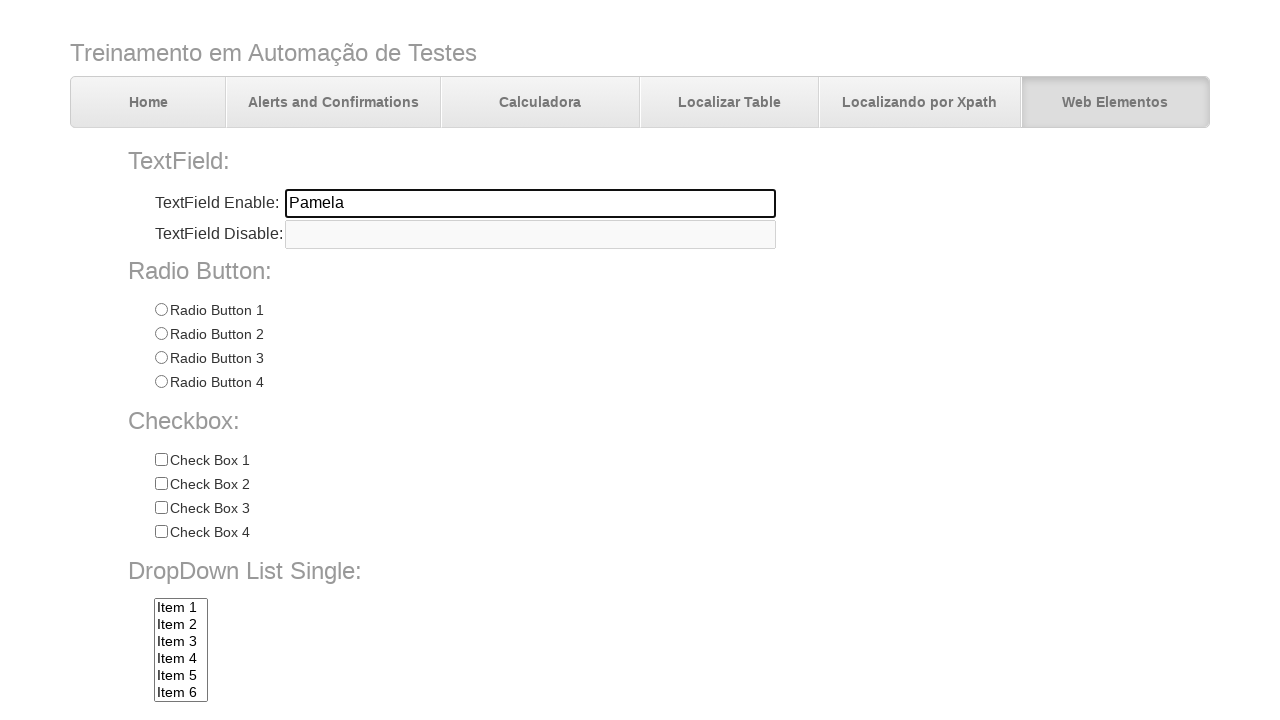

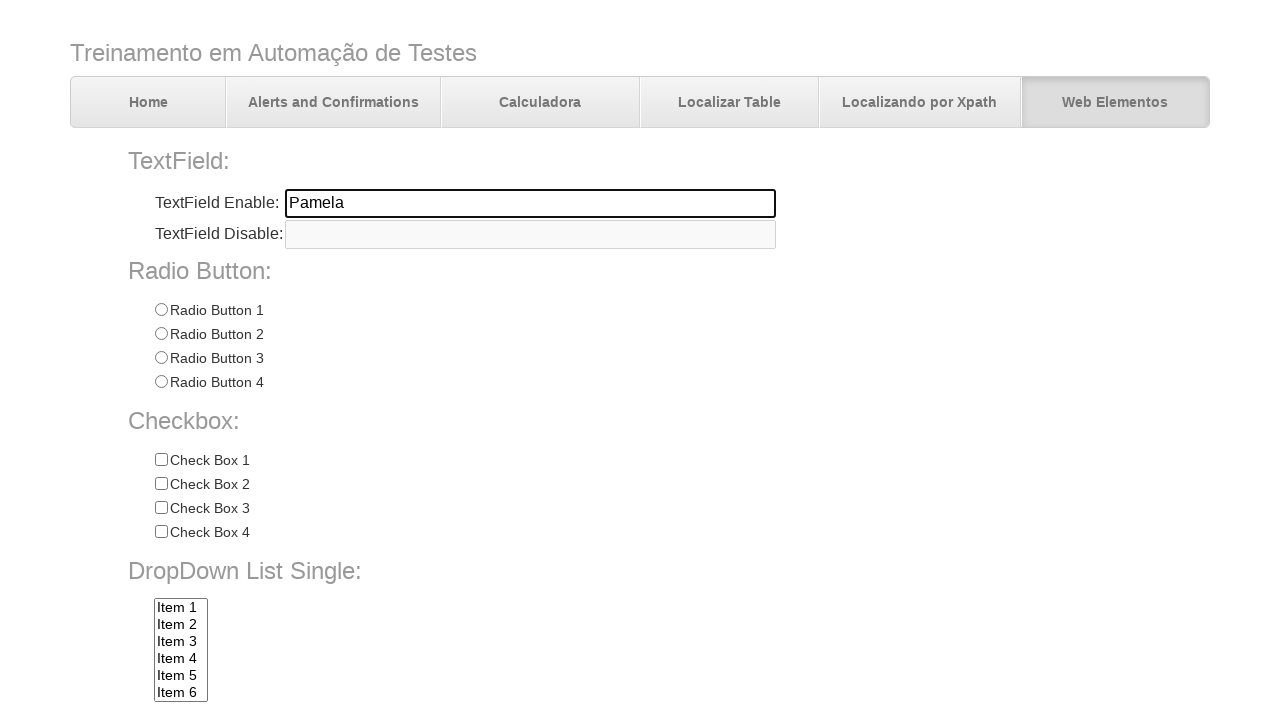